Tests window handling functionality by clicking a link that opens a new window, verifying content in both windows, and switching between them

Starting URL: https://the-internet.herokuapp.com/windows

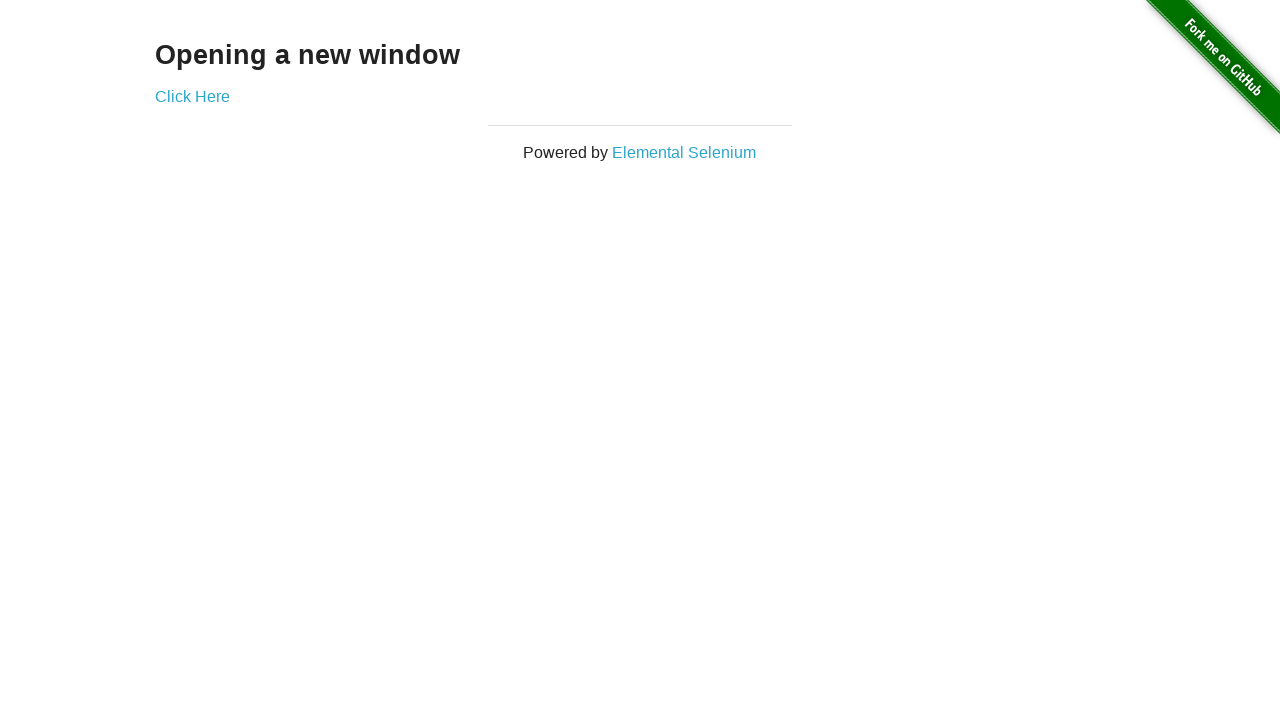

Verified 'Opening a new window' text is visible on the page
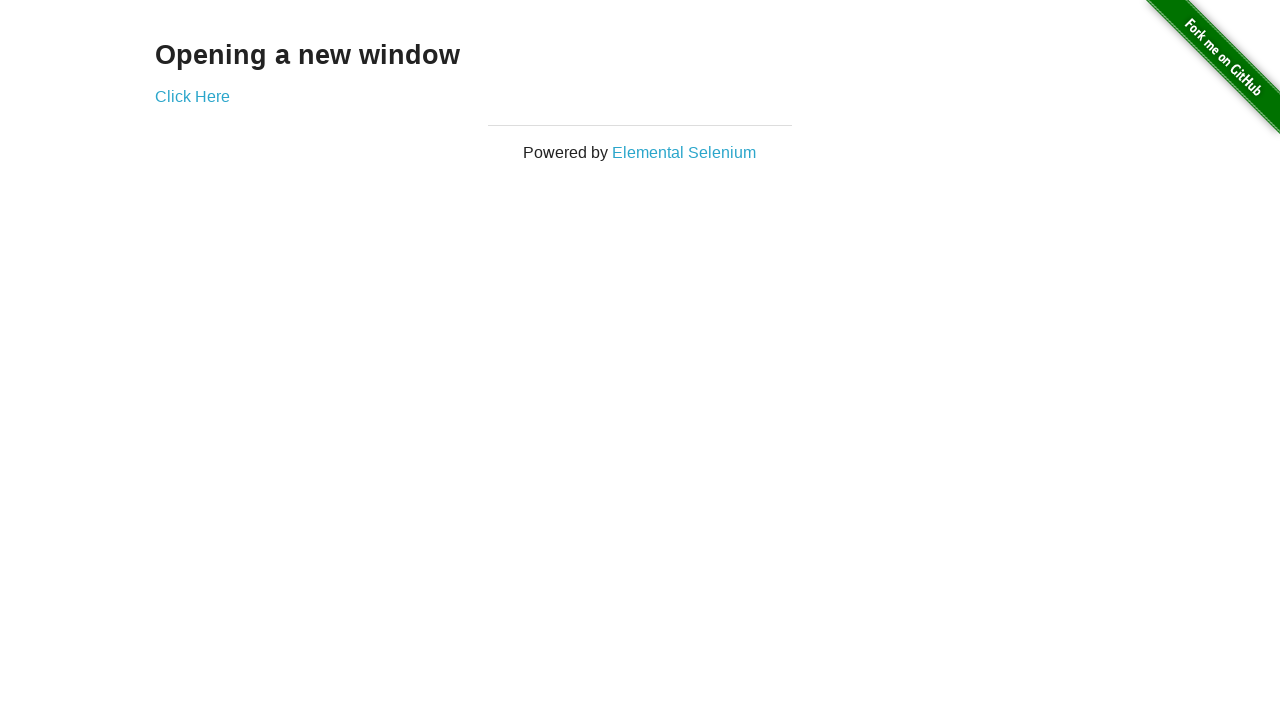

Verified page title contains 'The Internet'
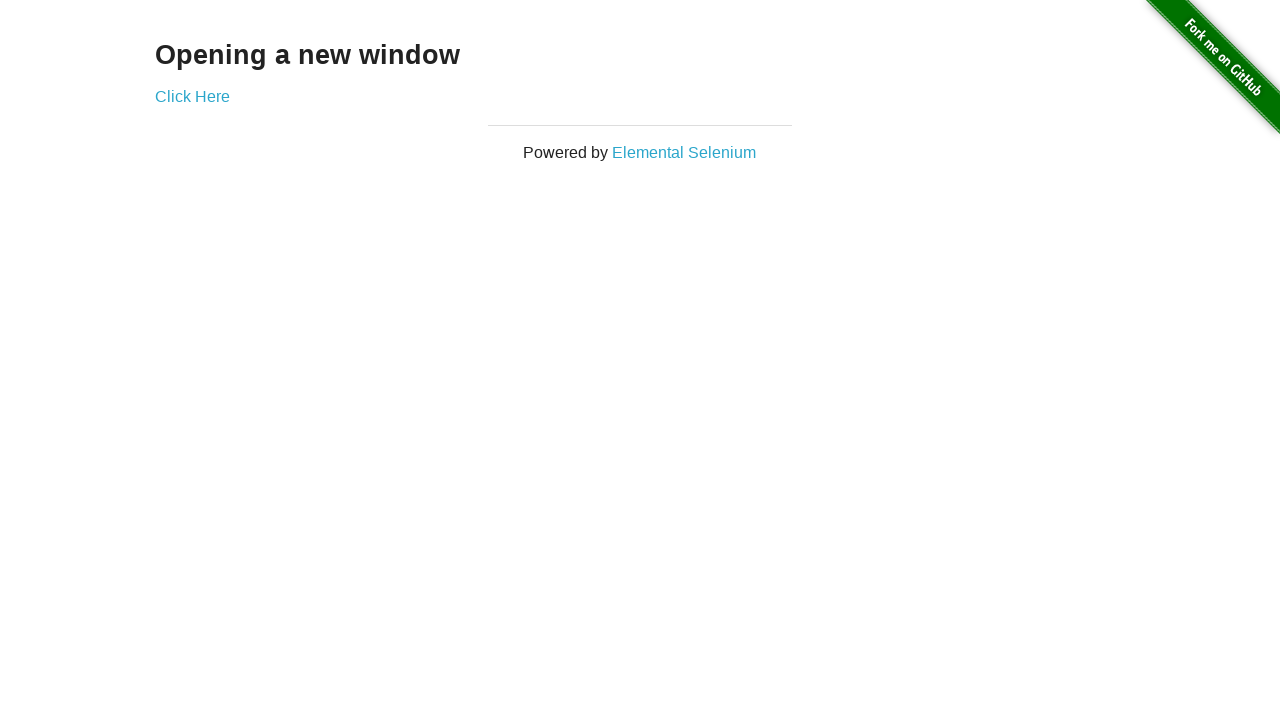

Clicked 'Click Here' link to open new window at (192, 96) on text='Click Here'
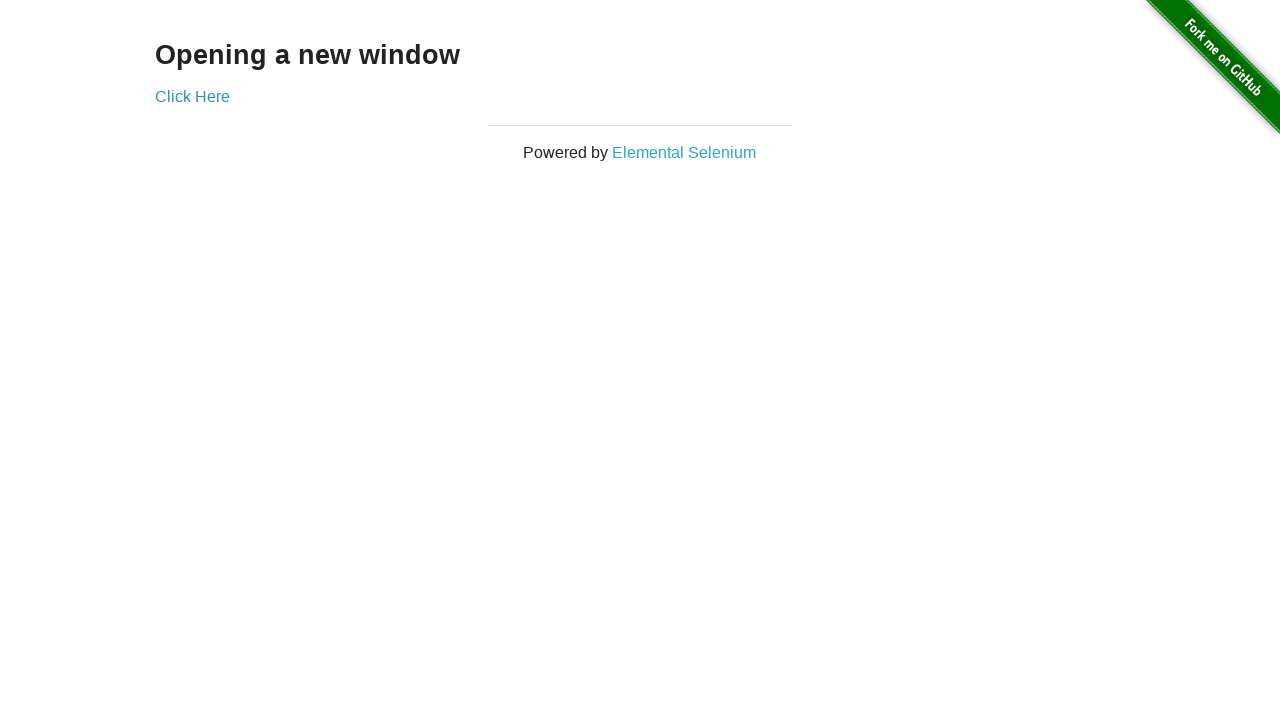

New window popup opened and captured
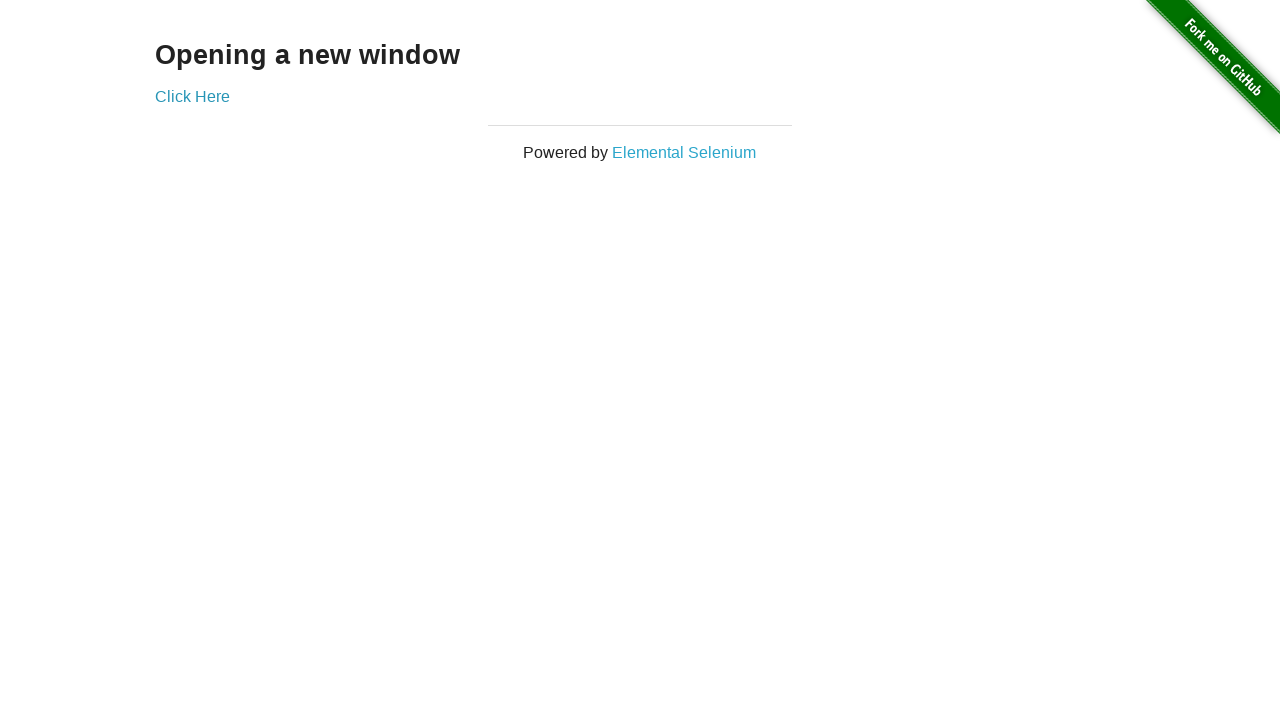

Verified new window title is 'New Window'
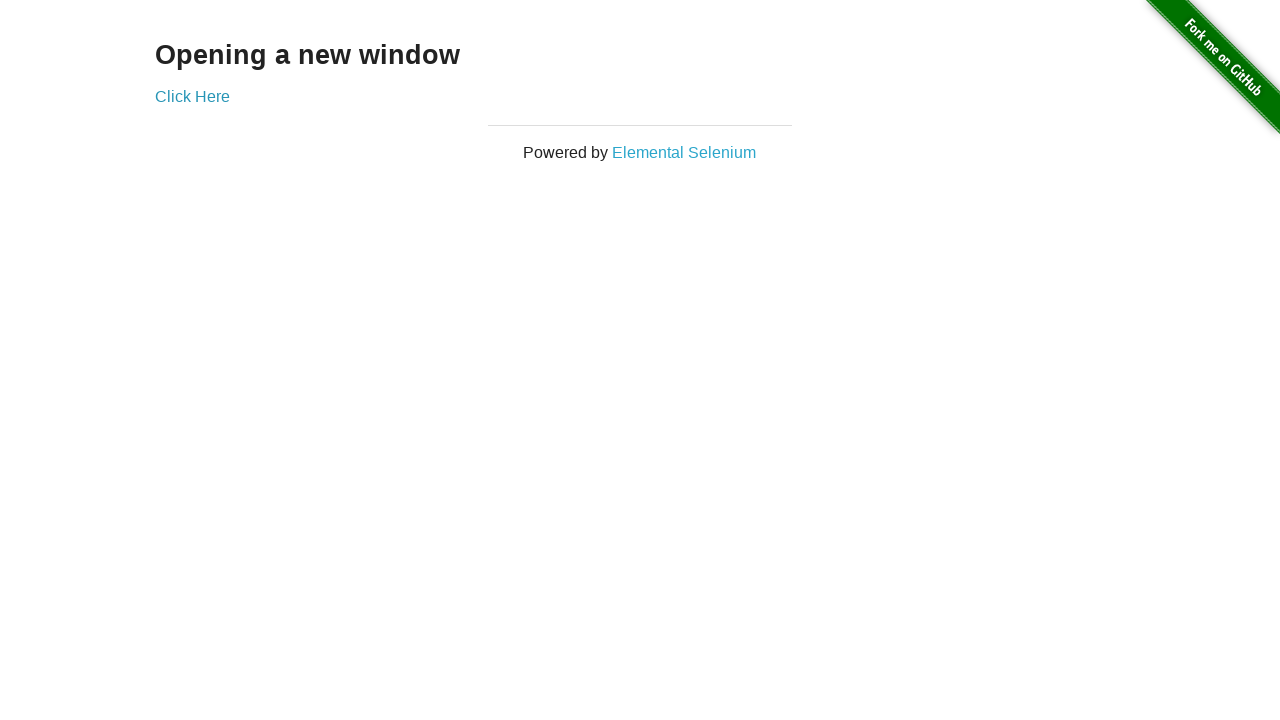

Verified h3 heading is visible in new window
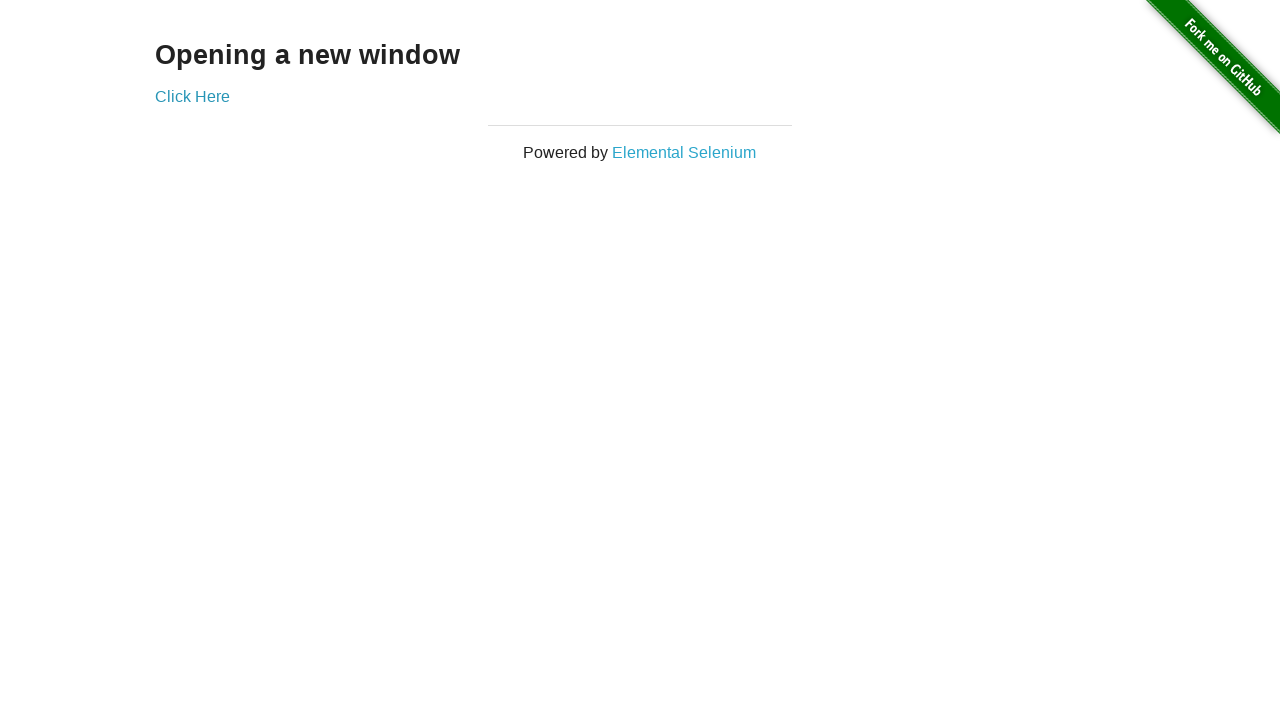

Verified original window title is 'The Internet'
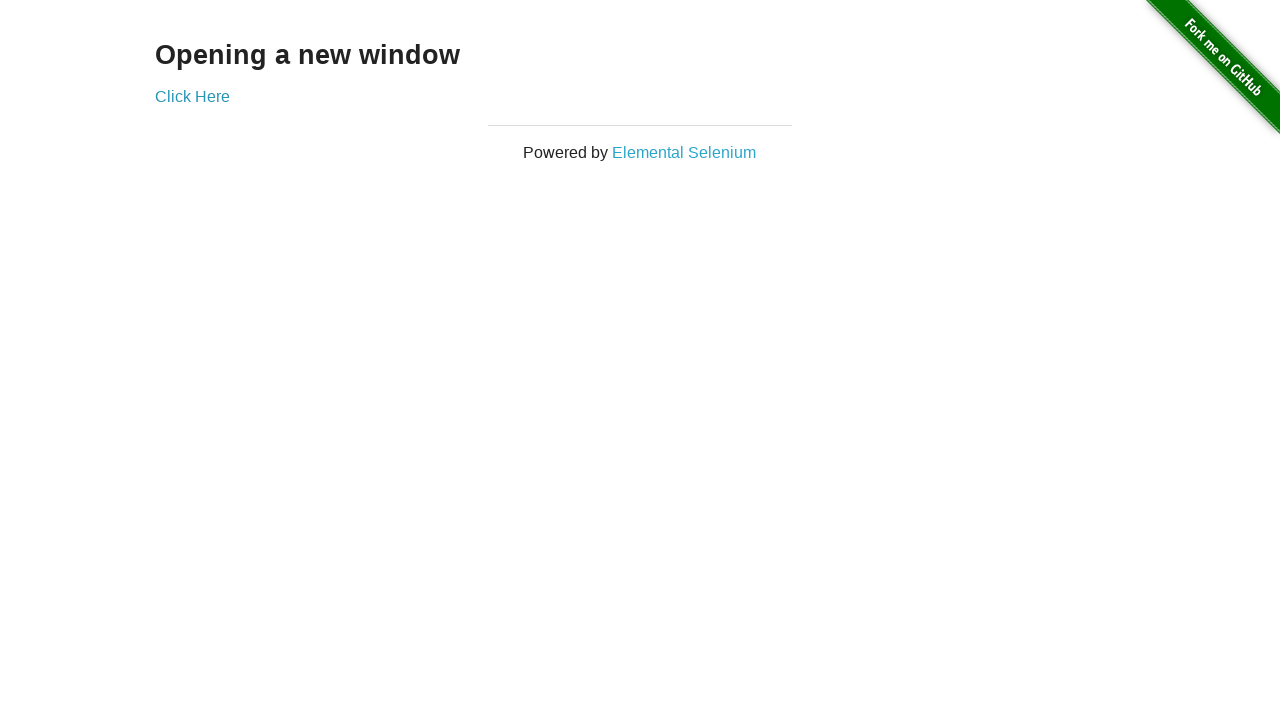

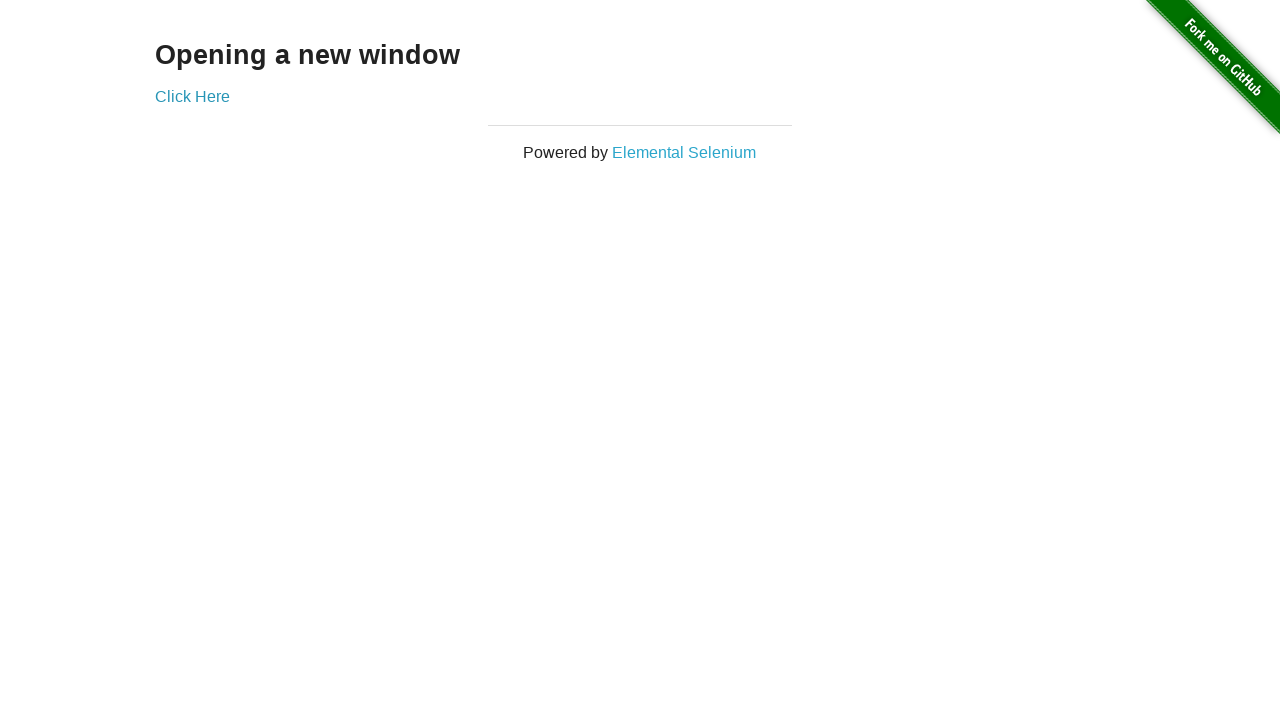